Tests mouse hover functionality by navigating to a W3Schools demo page, switching to an iframe, and hovering over a smiley image to trigger a mouseover event.

Starting URL: https://www.w3schools.com/jsref/tryit.asp?filename=tryjsref_onmouseover

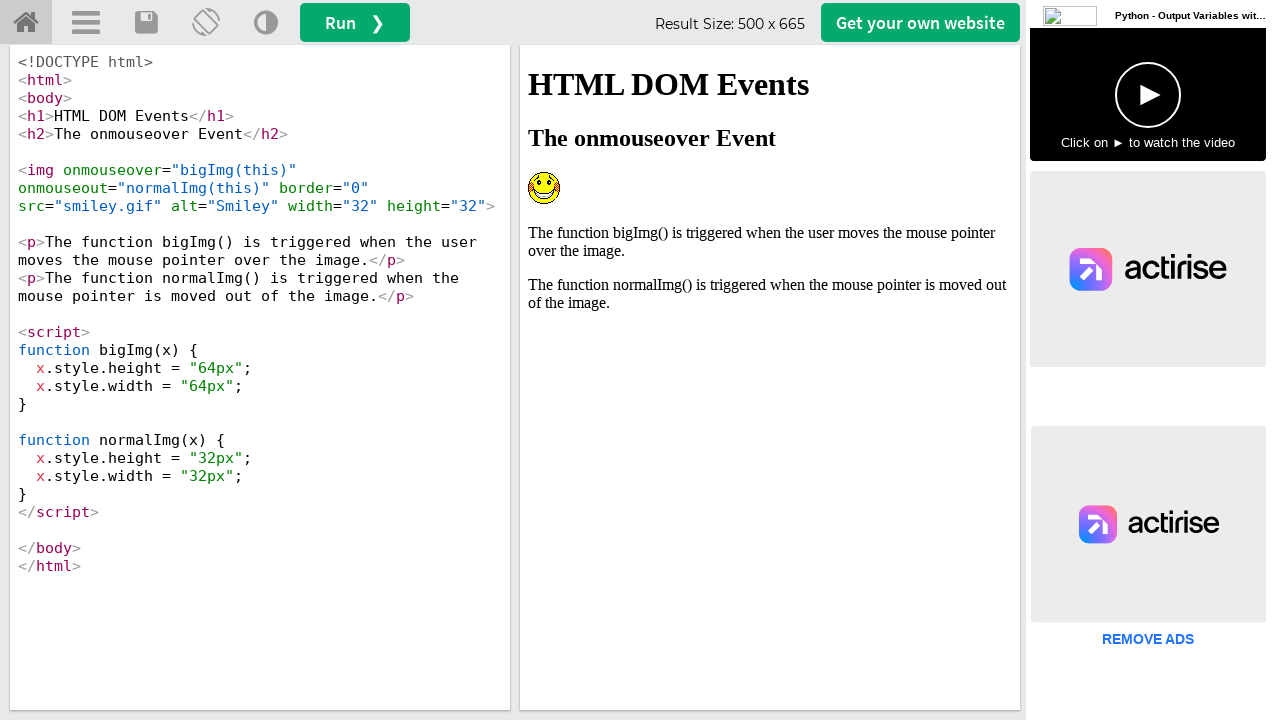

Located iframe with ID 'iframeResult' containing demo content
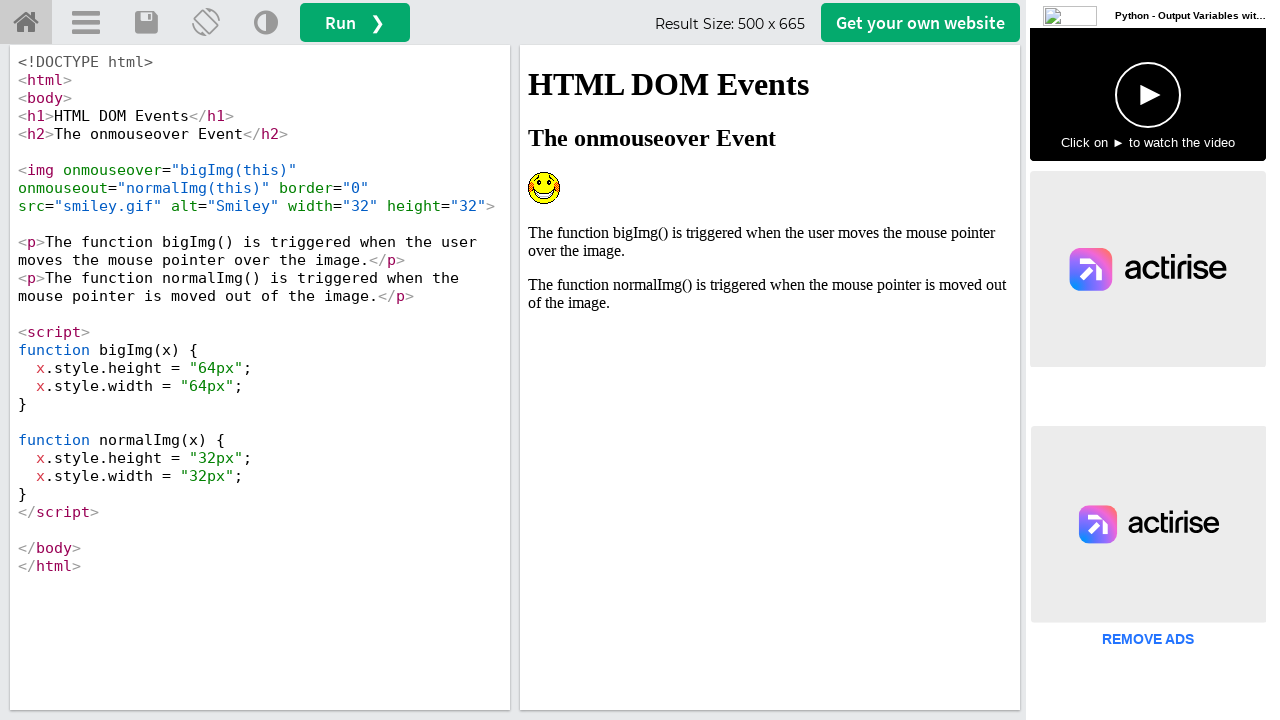

Located smiley image element with alt text 'Smiley'
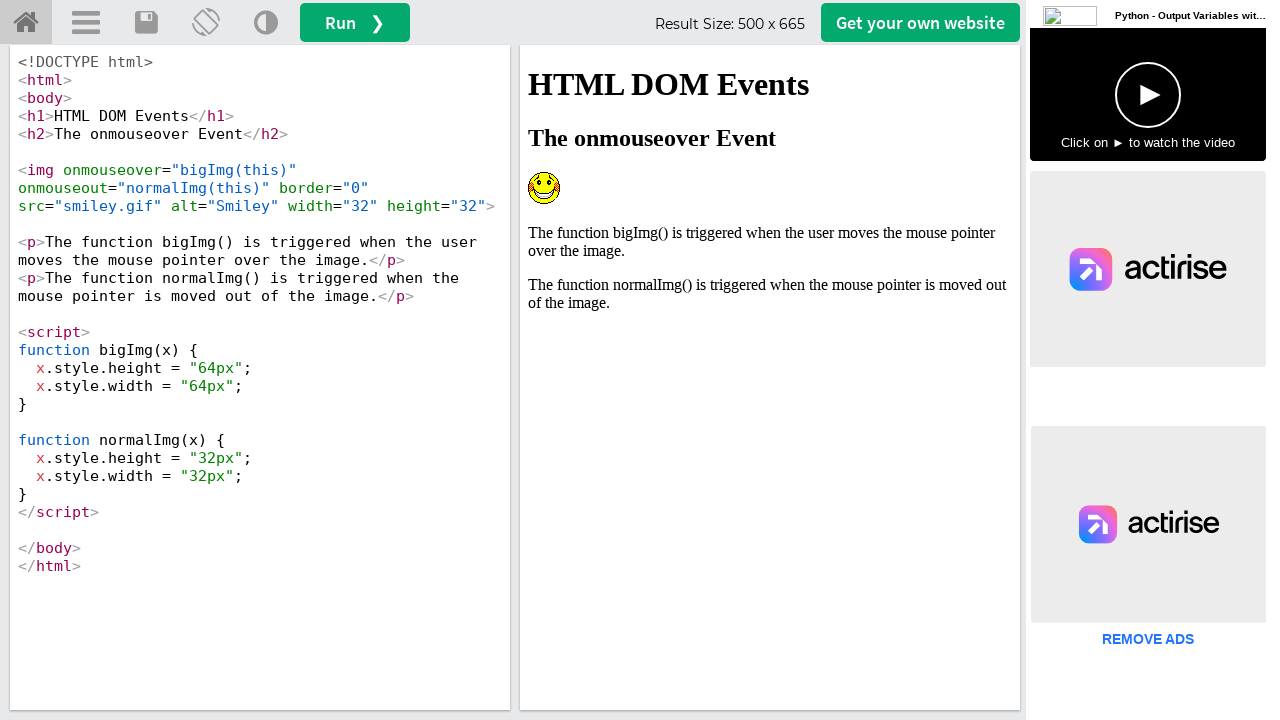

Hovered mouse over smiley image to trigger mouseover event at (544, 188) on #iframeResult >> internal:control=enter-frame >> xpath=//img[@alt='Smiley']
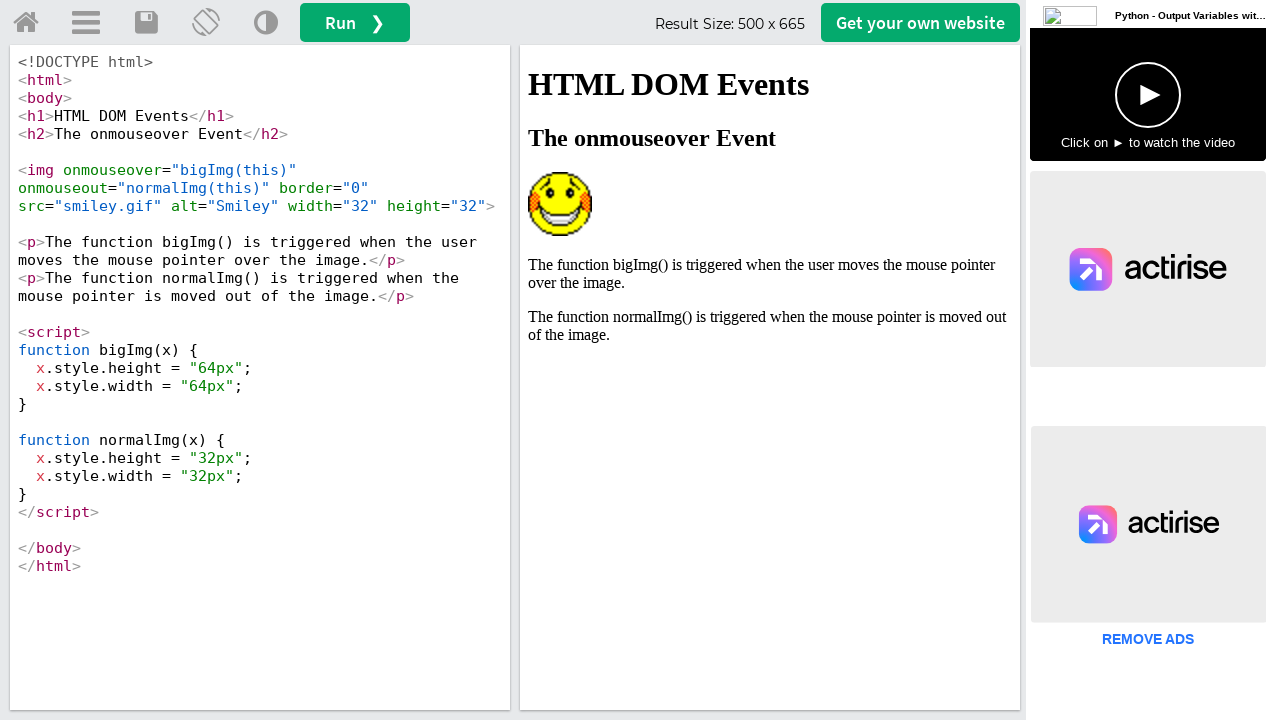

Waited 1000ms to observe the hover effect
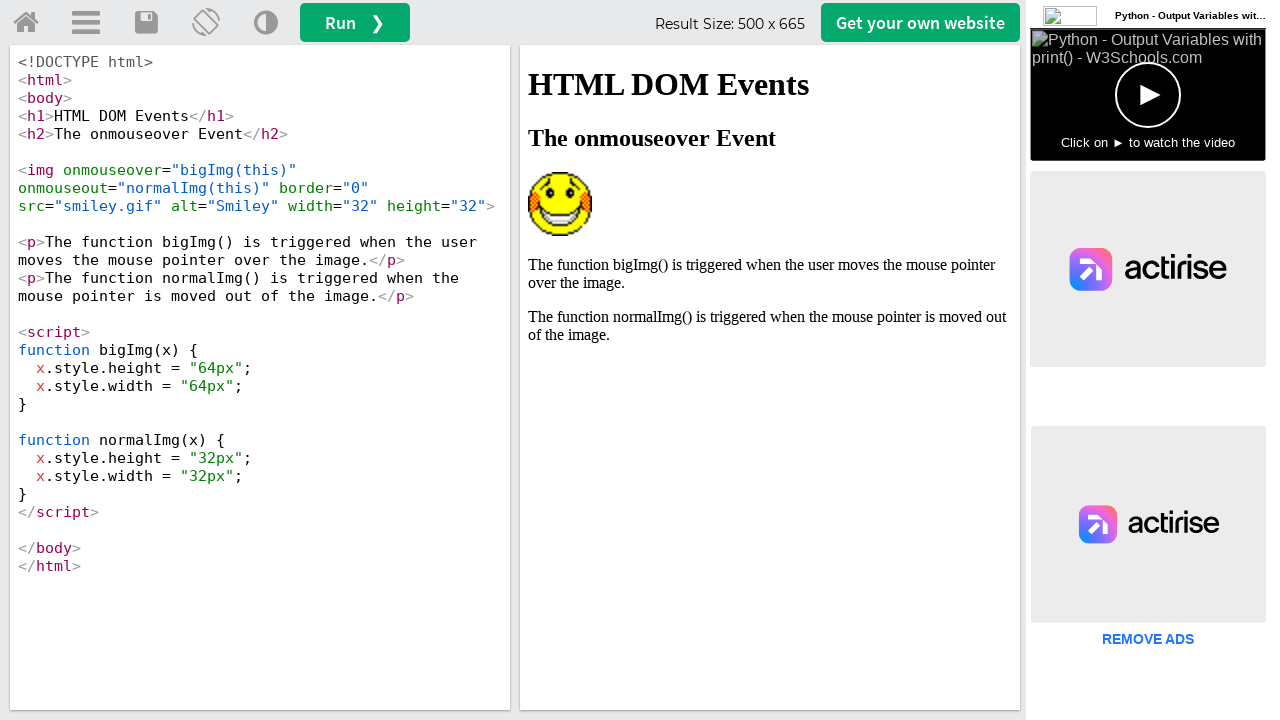

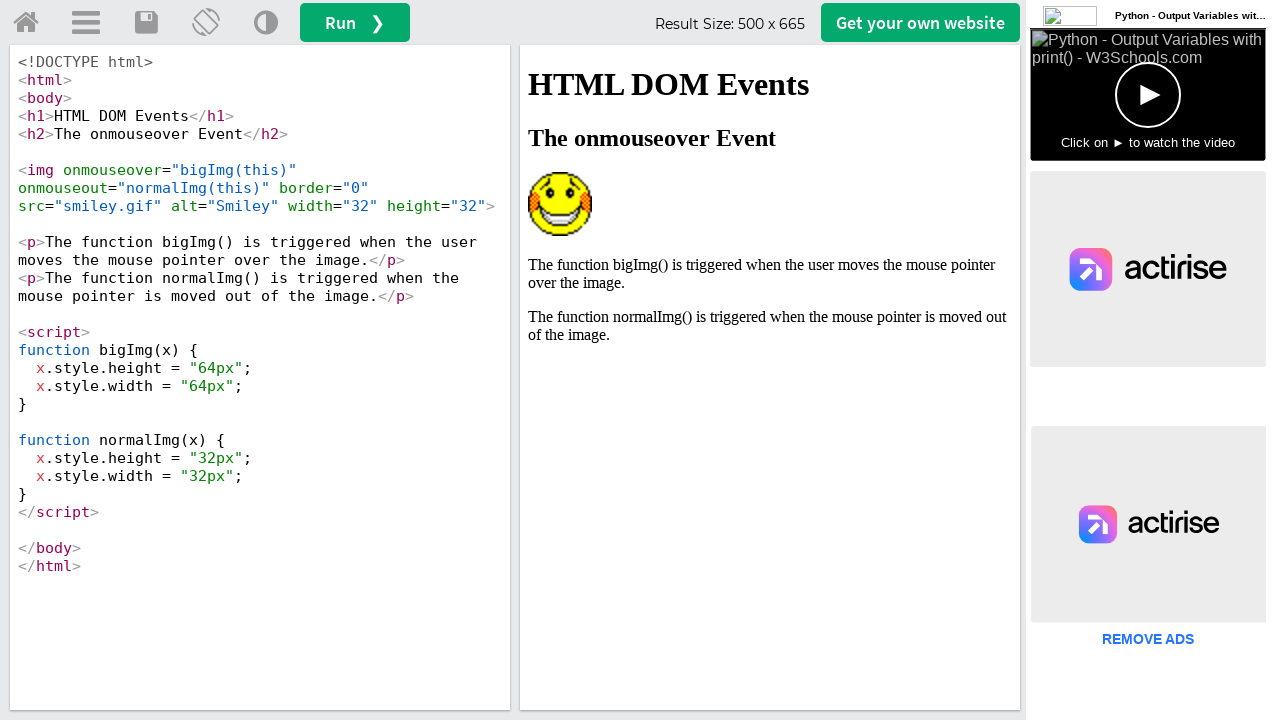